Tests state dropdown selection by selecting different states using various methods (visible text, value, index) and verifying the final selection

Starting URL: https://practice.cydeo.com/dropdown

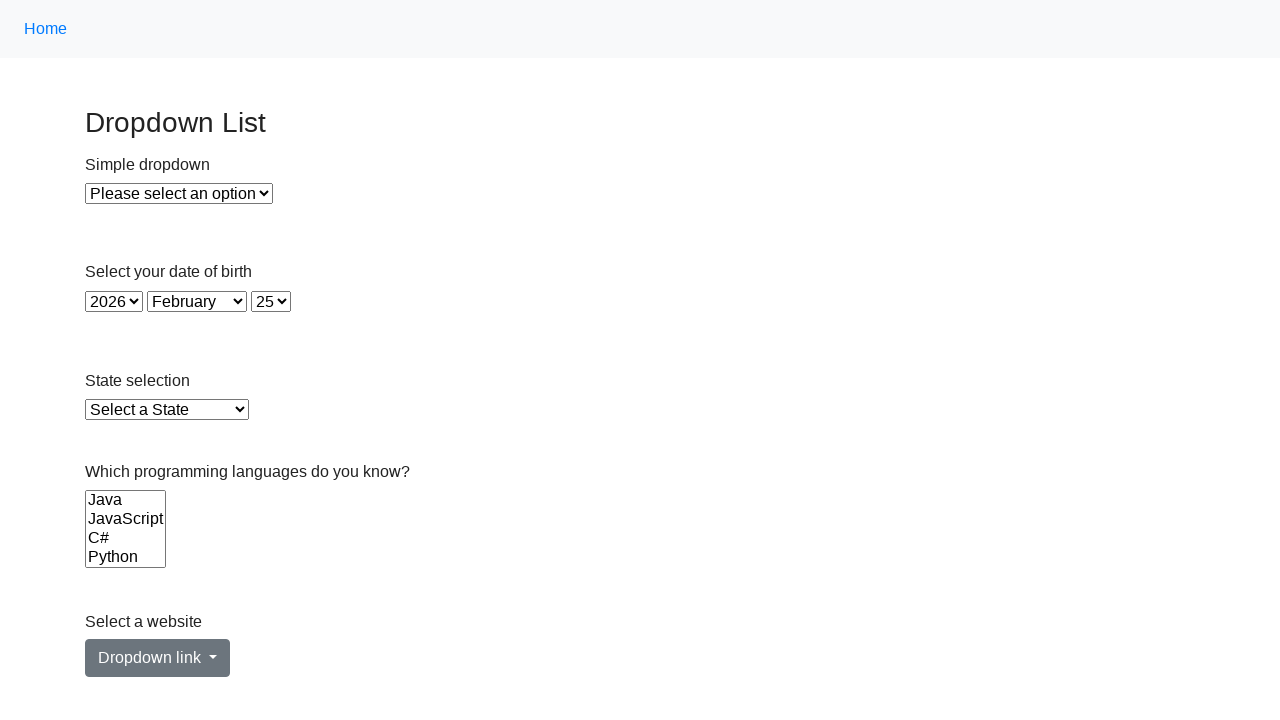

Navigated to dropdown practice page
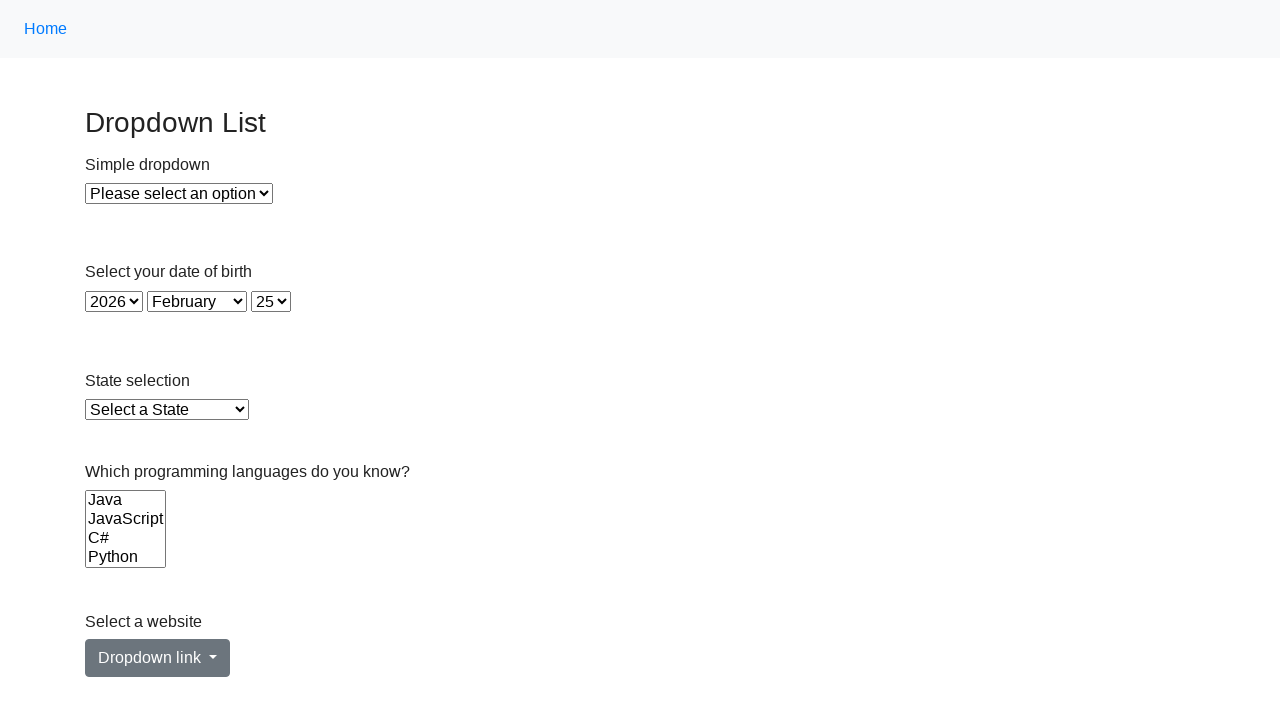

Located state dropdown element
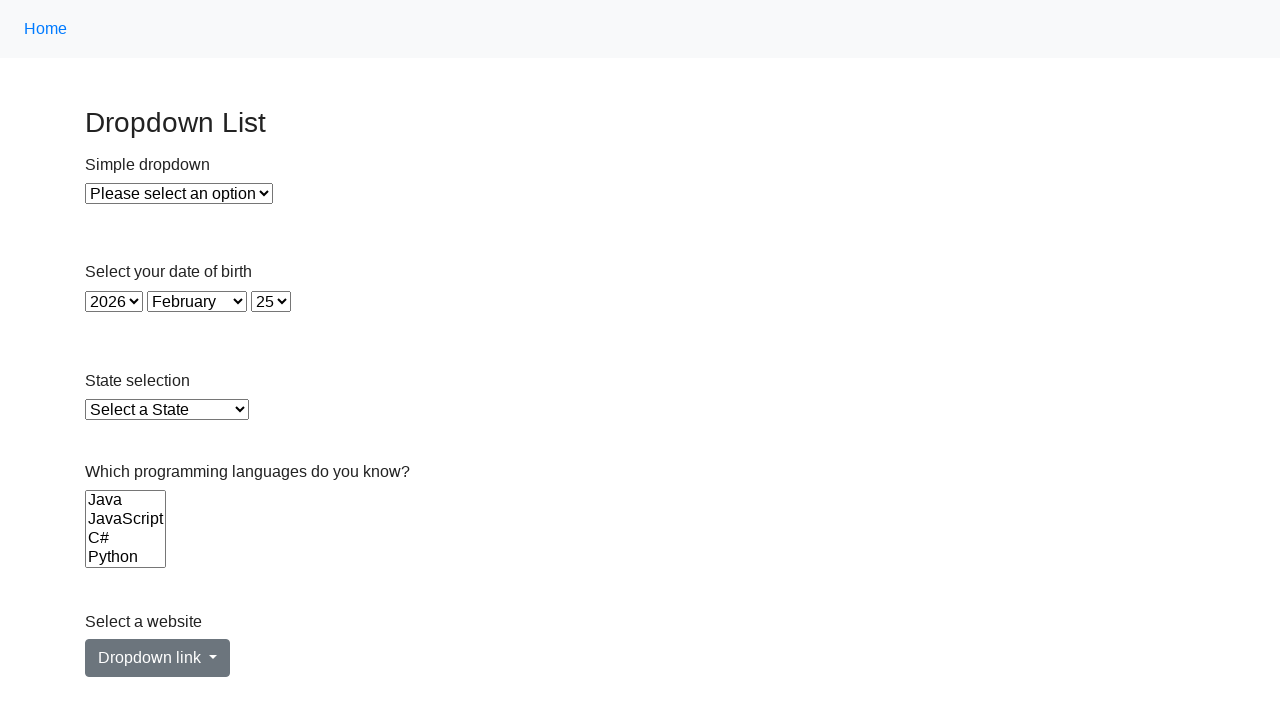

Selected Illinois from dropdown by visible text on select#state
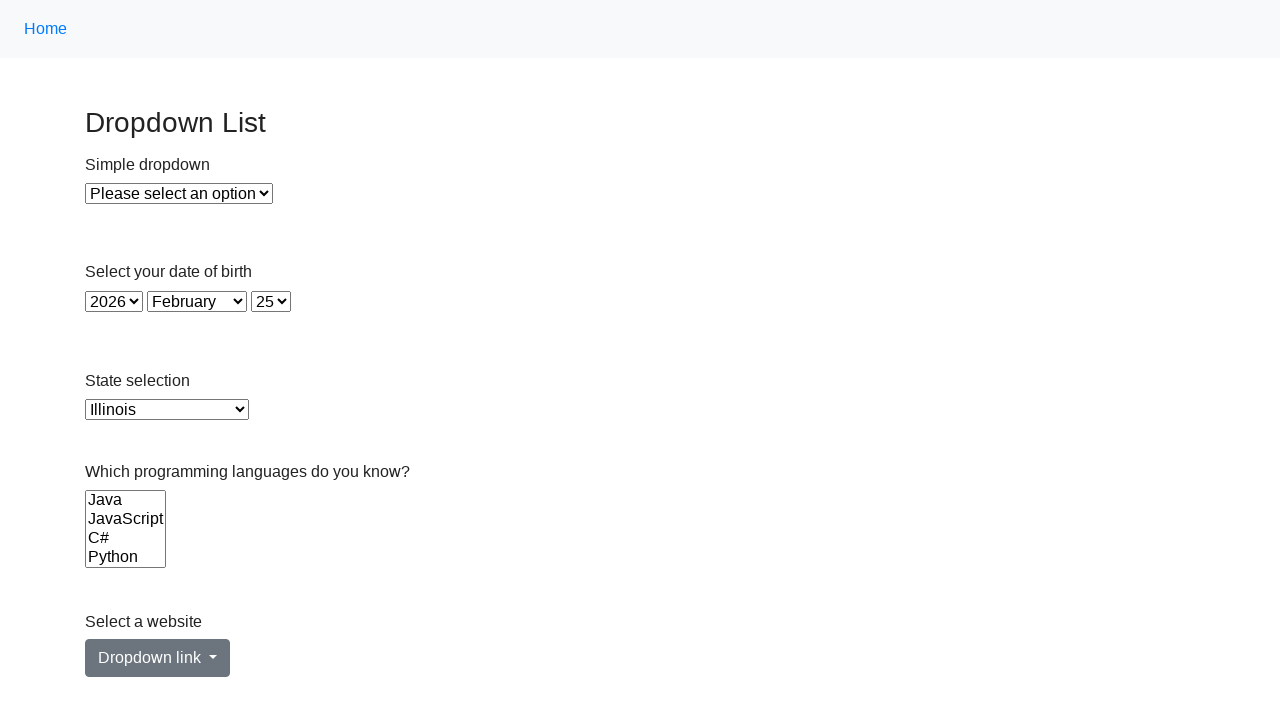

Selected Virginia from dropdown by value 'VA' on select#state
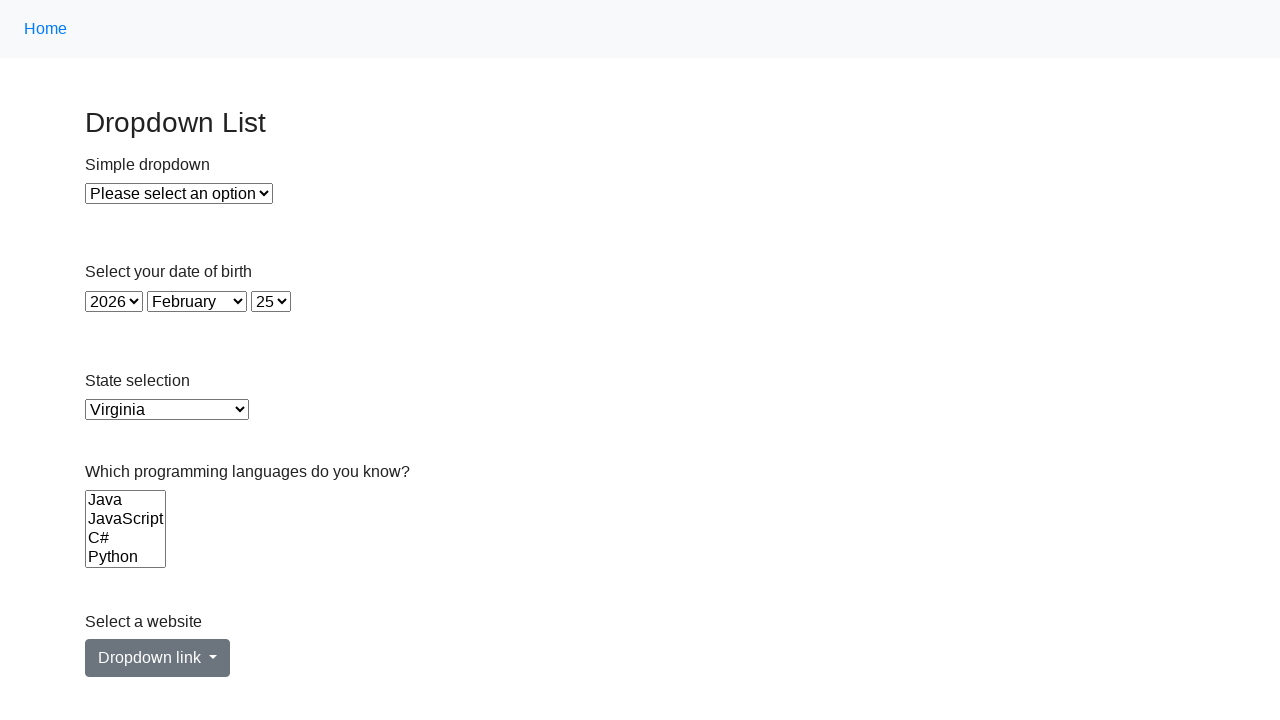

Selected California from dropdown by index 5 on select#state
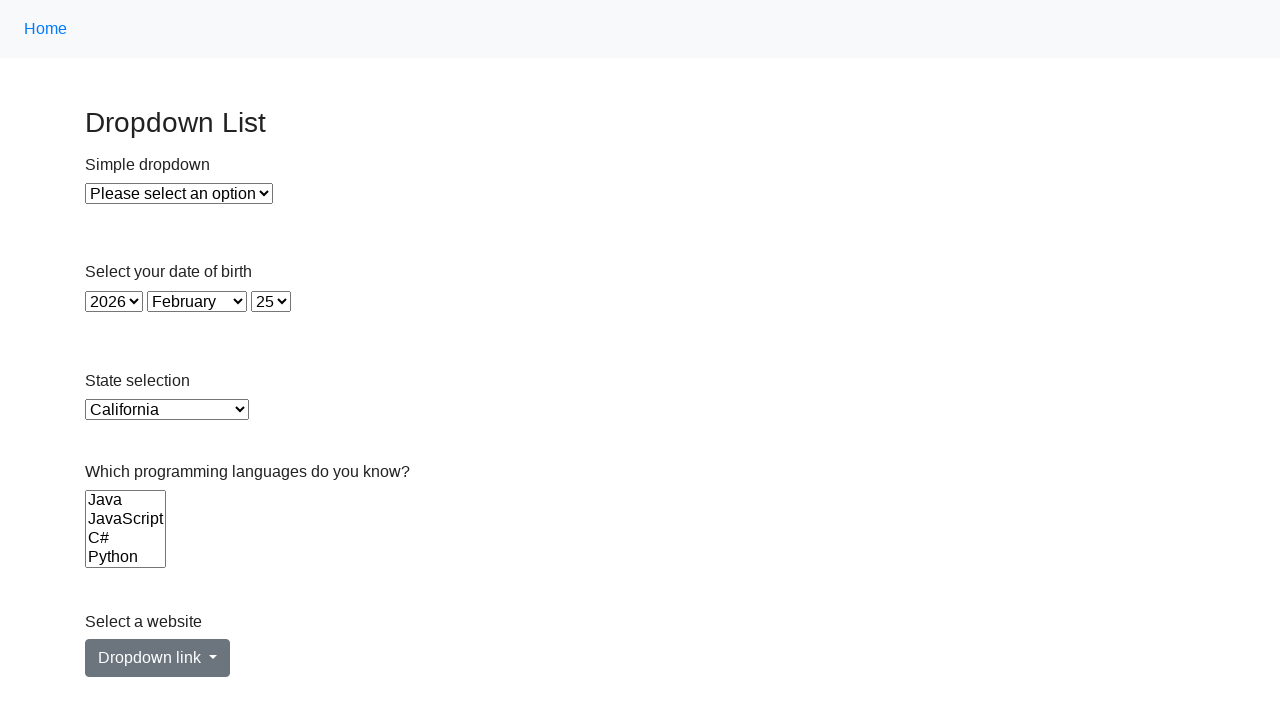

Retrieved selected option text content
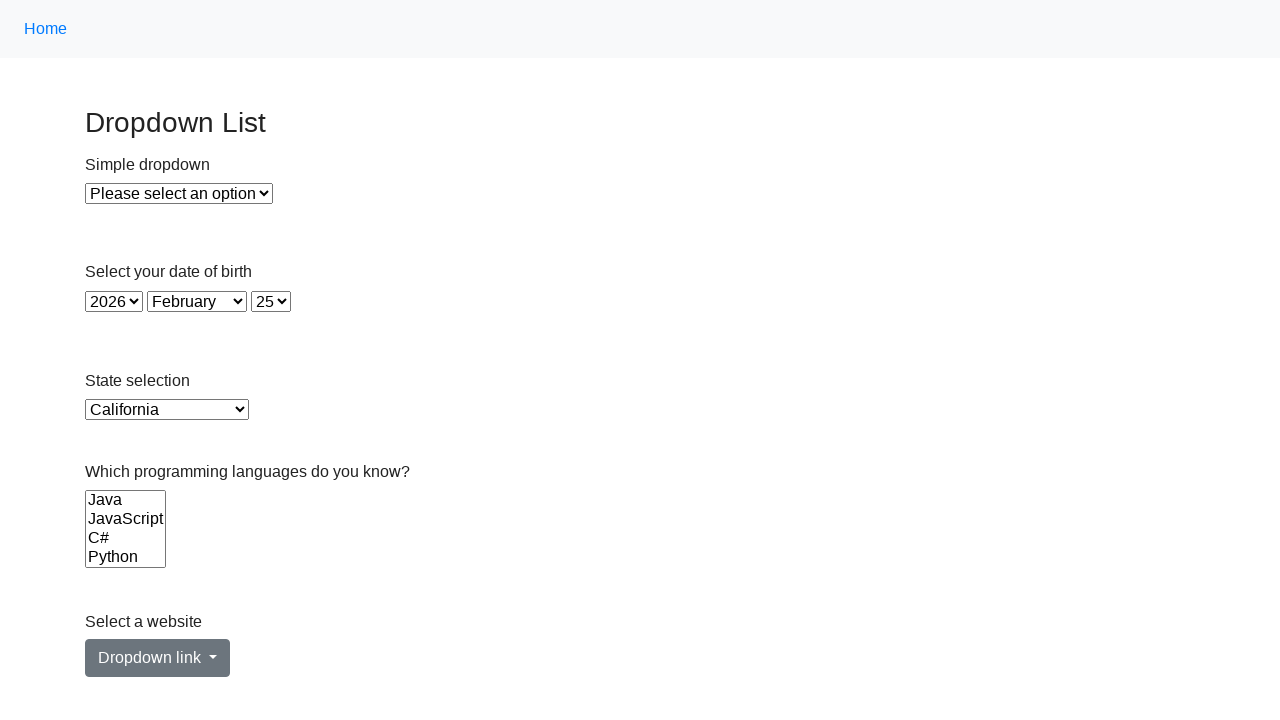

Verified that California is the selected option
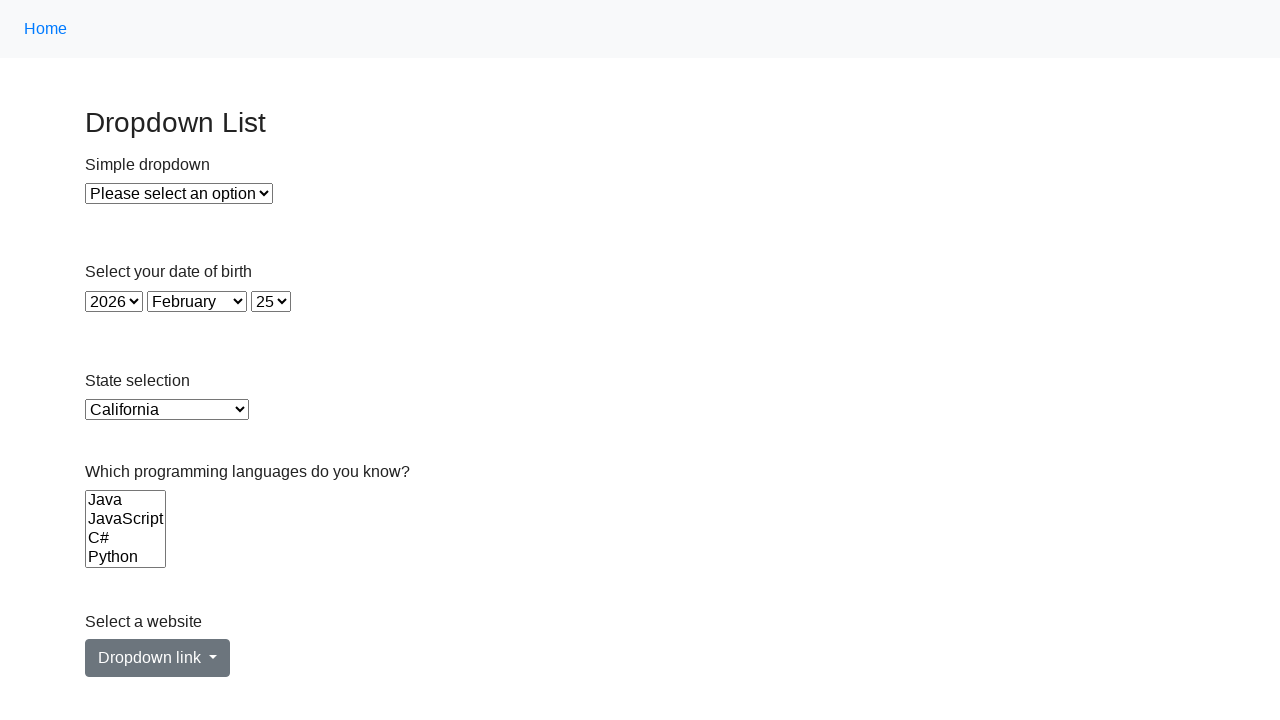

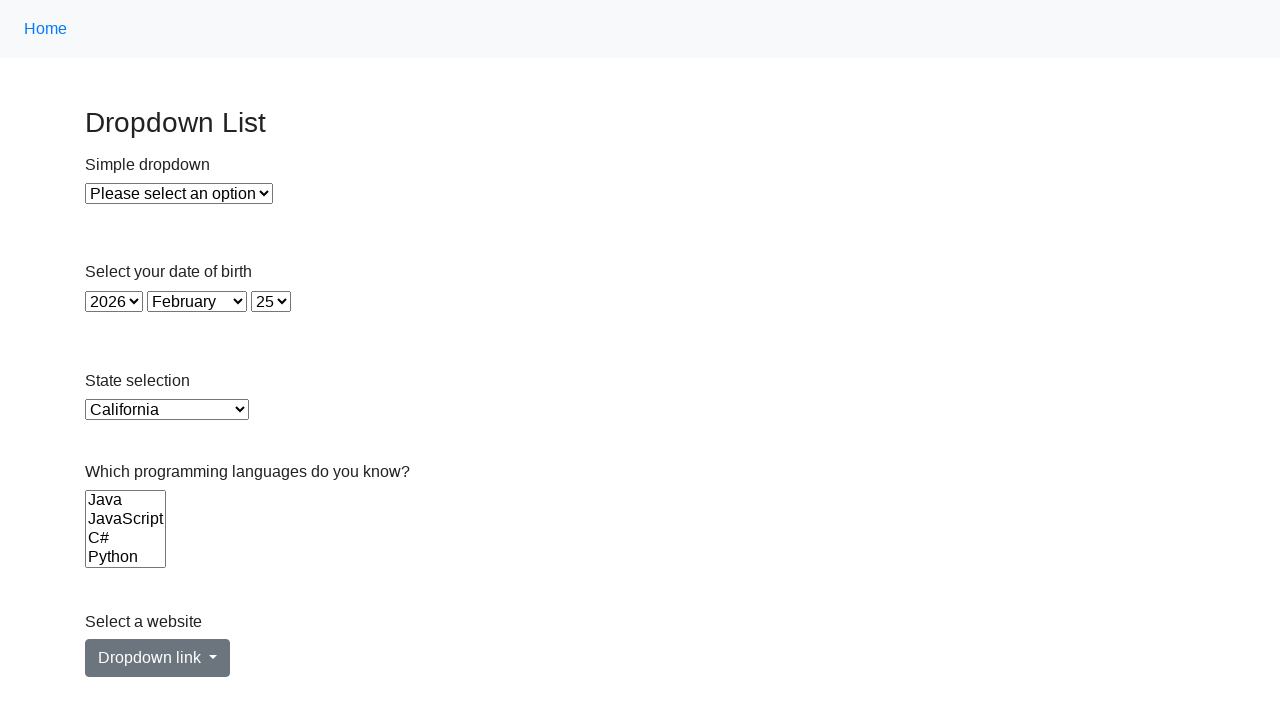